Tests the time picker functionality by navigating to the Date & Time Picker section, selecting Time Picker, and entering a time value in the input field.

Starting URL: https://demoapps.qspiders.com/ui

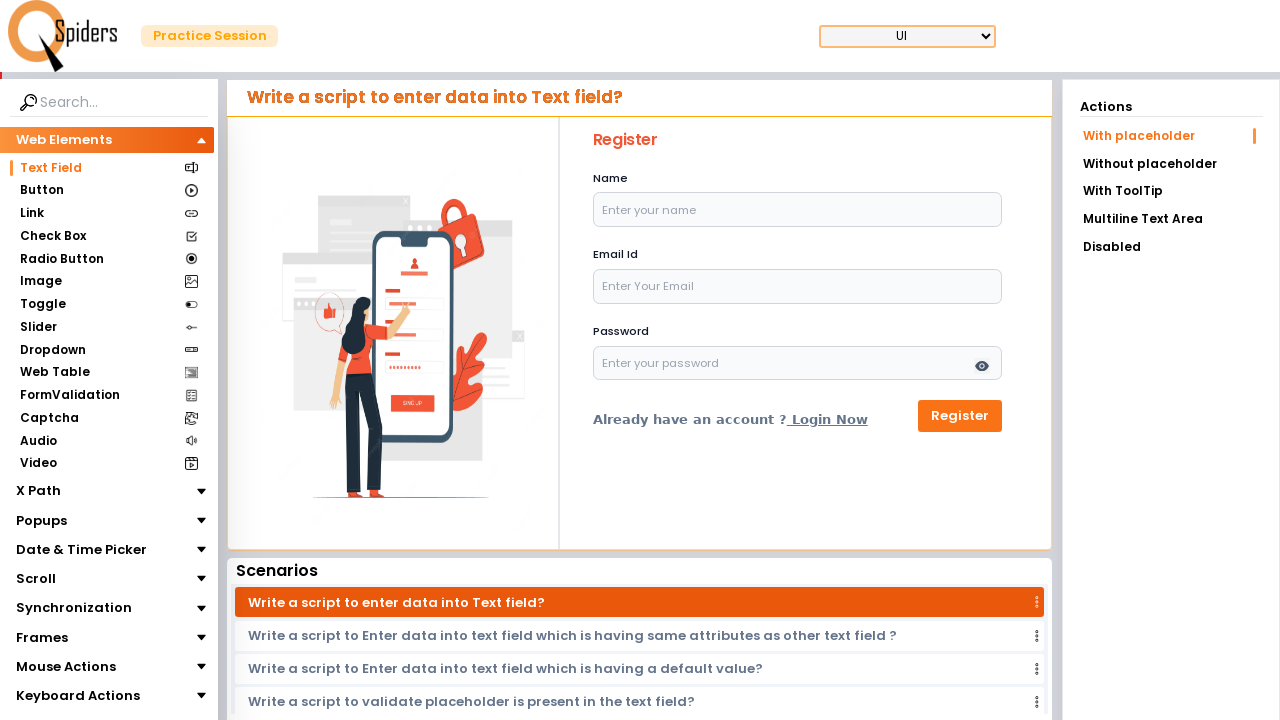

Clicked on Date & Time Picker section at (82, 550) on xpath=//section[text()='Date & Time Picker']
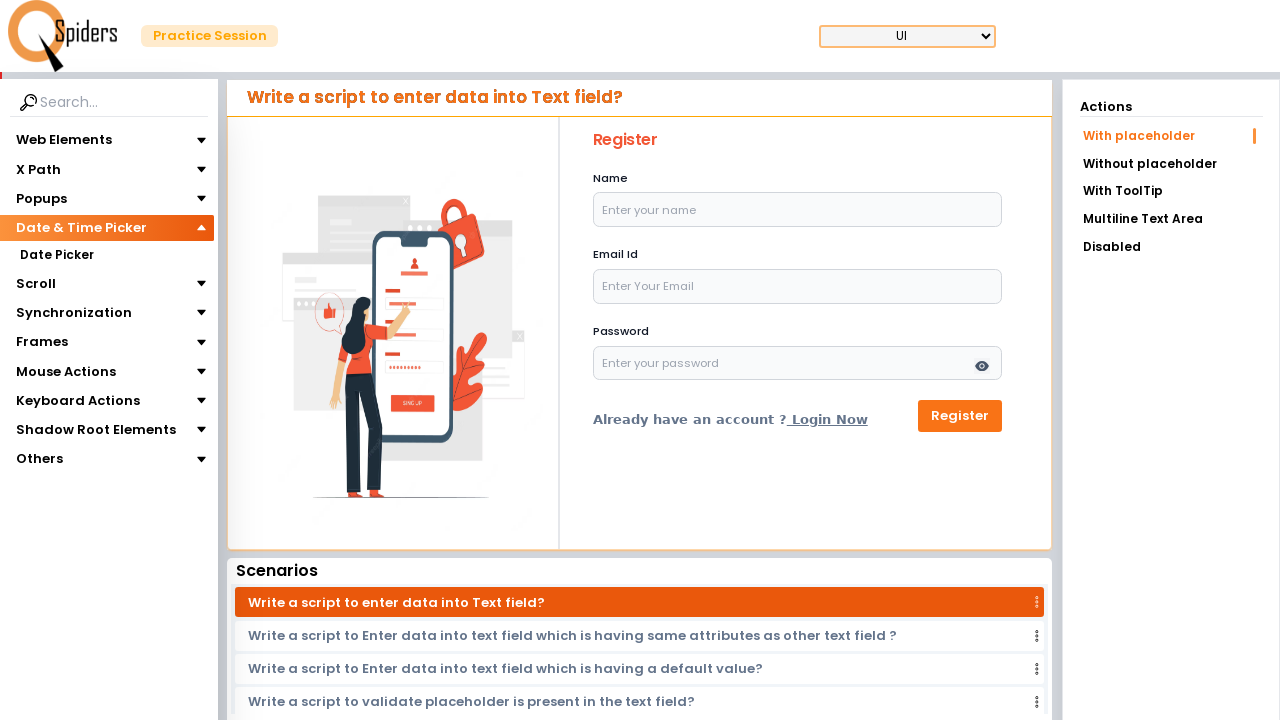

Clicked on Time Picker option at (56, 278) on xpath=//section[text()='Time Picker']
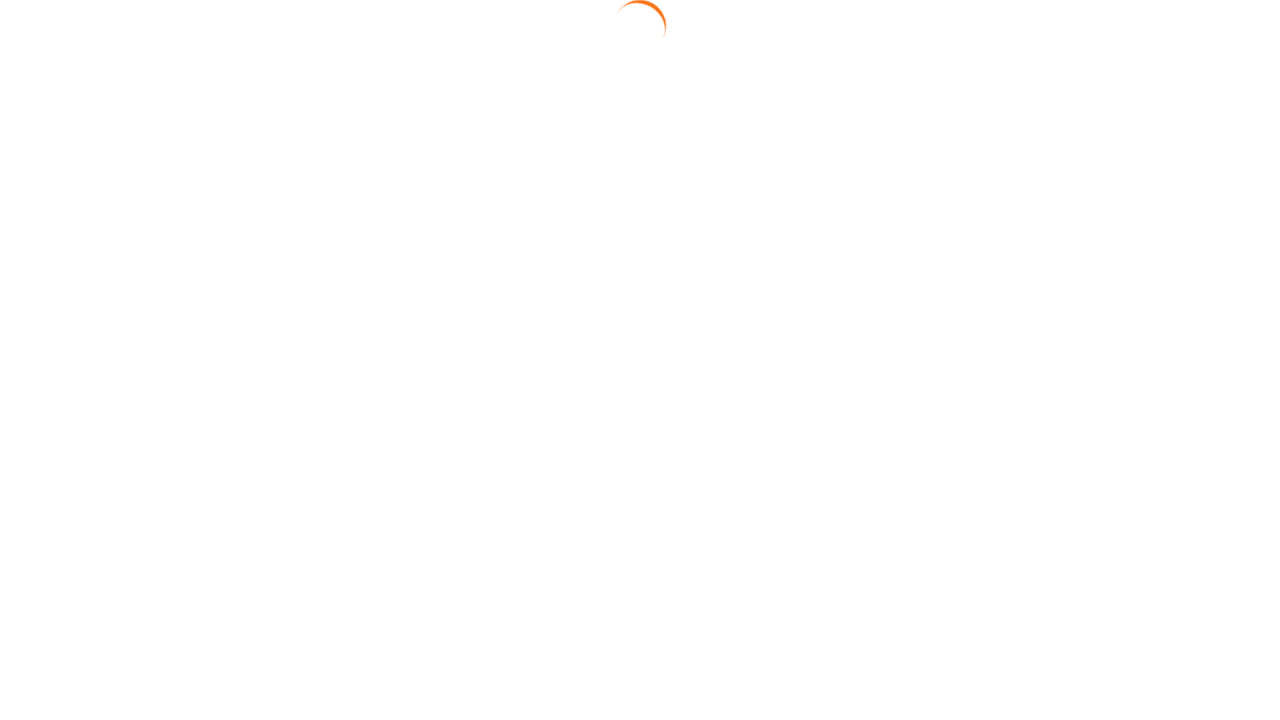

Entered time value '11:01:PM' in the time picker input field on input[placeholder='hh:mm aa']
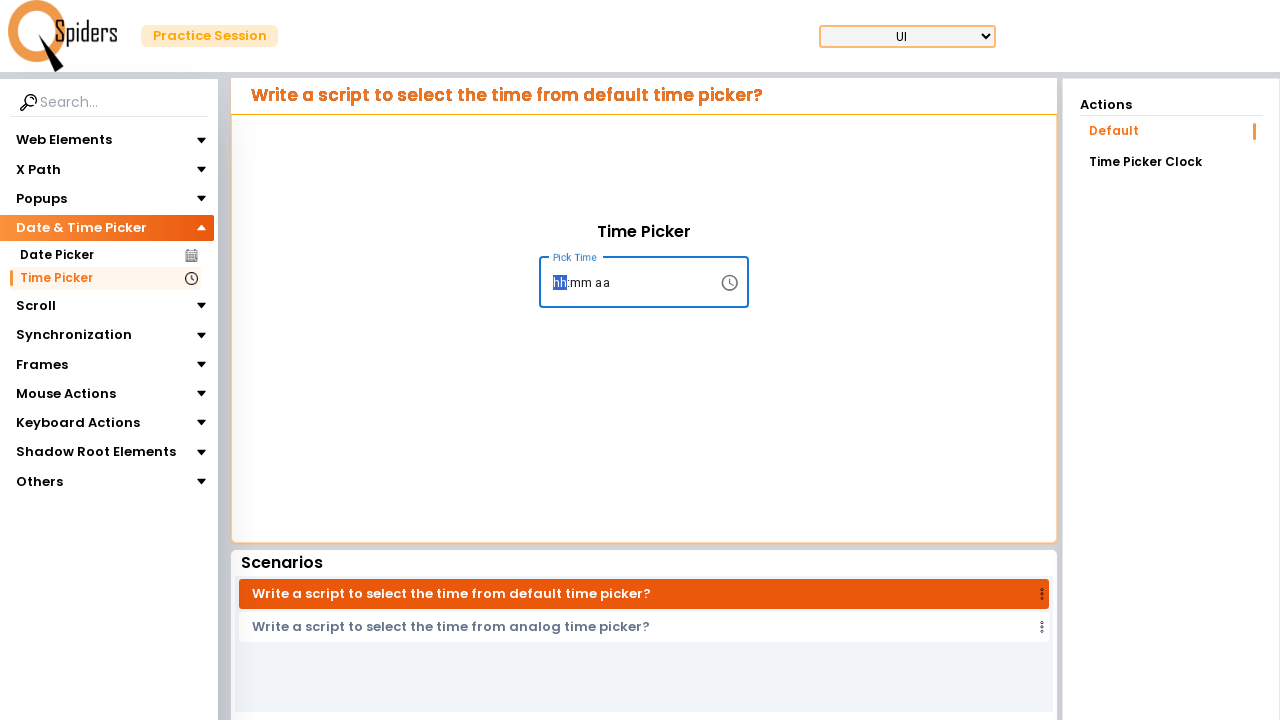

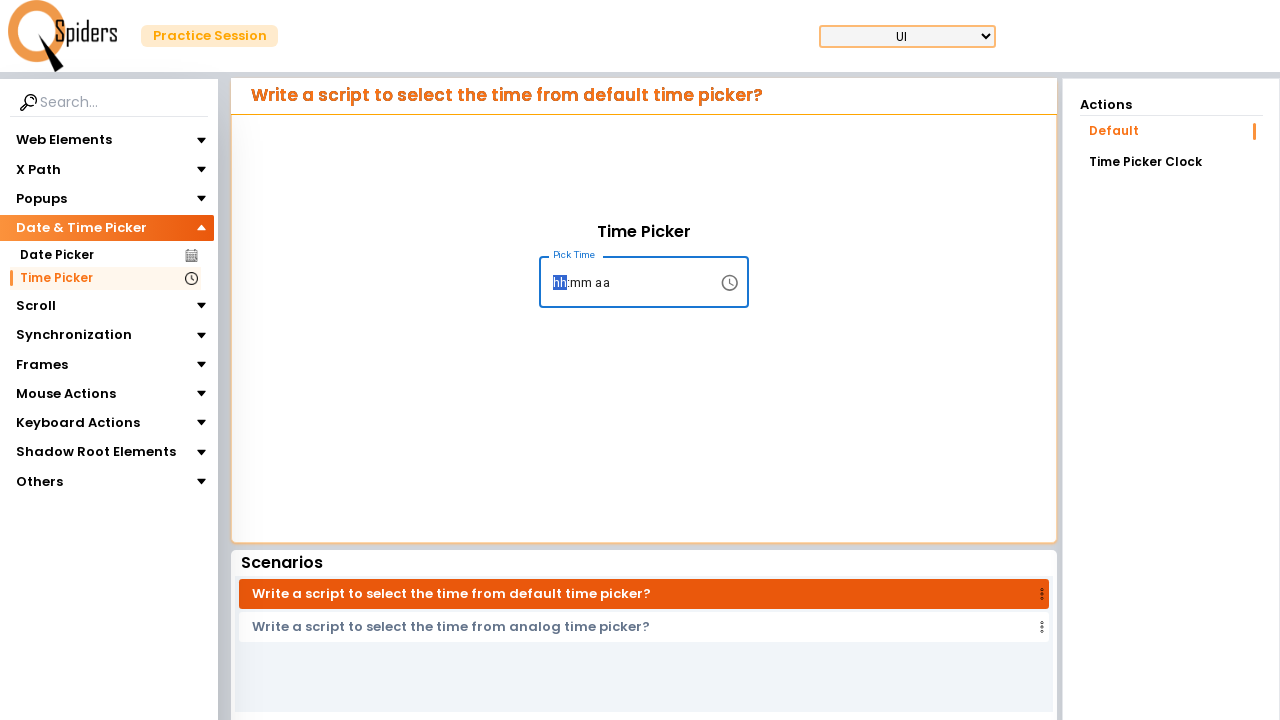